Navigates to Talos Intelligence reputation center to look up the reputation of an IP address (121.53.105.193)

Starting URL: https://talosintelligence.com/reputation_center/lookup?search=121.53.105.193

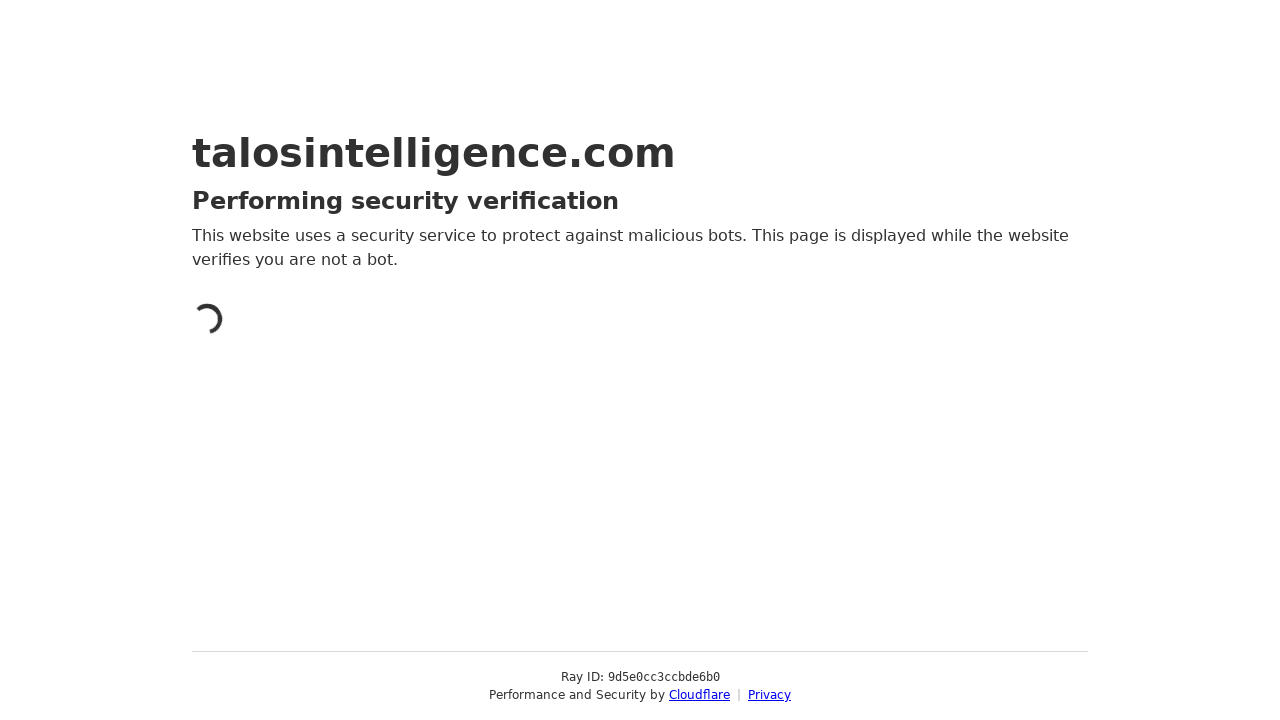

Waited for network idle - reputation lookup page loaded
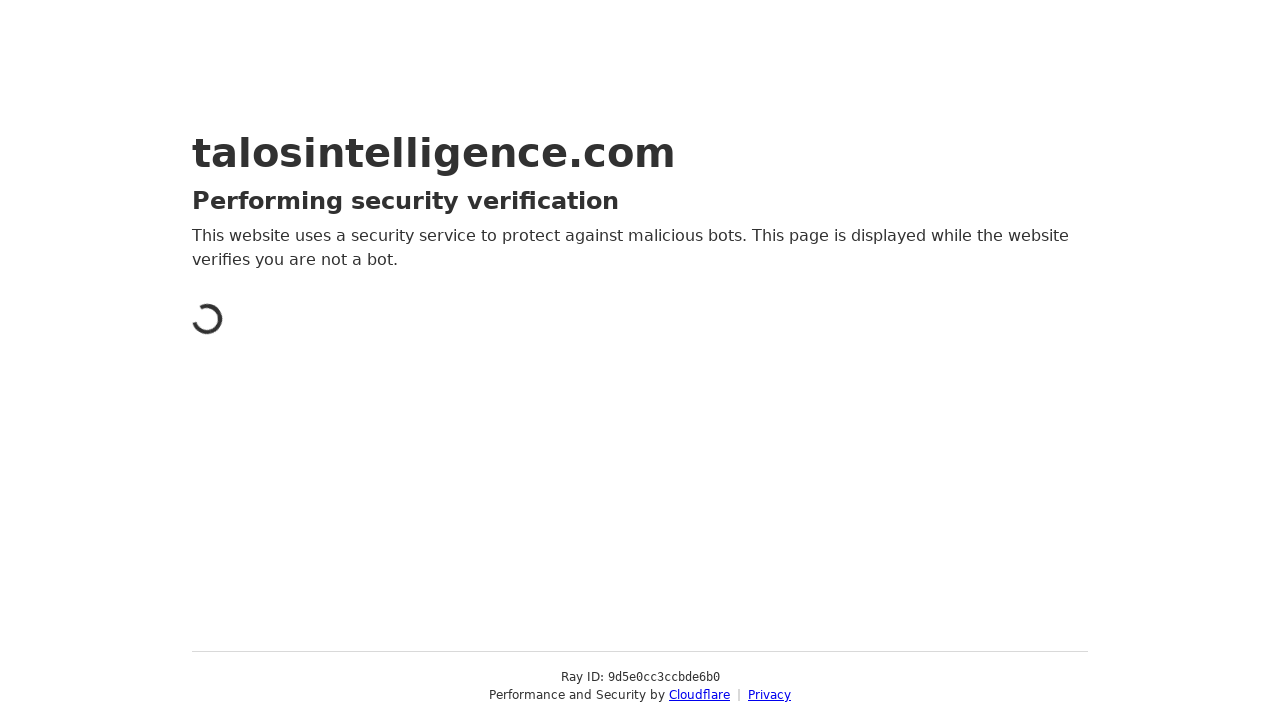

Main content area (body) is visible
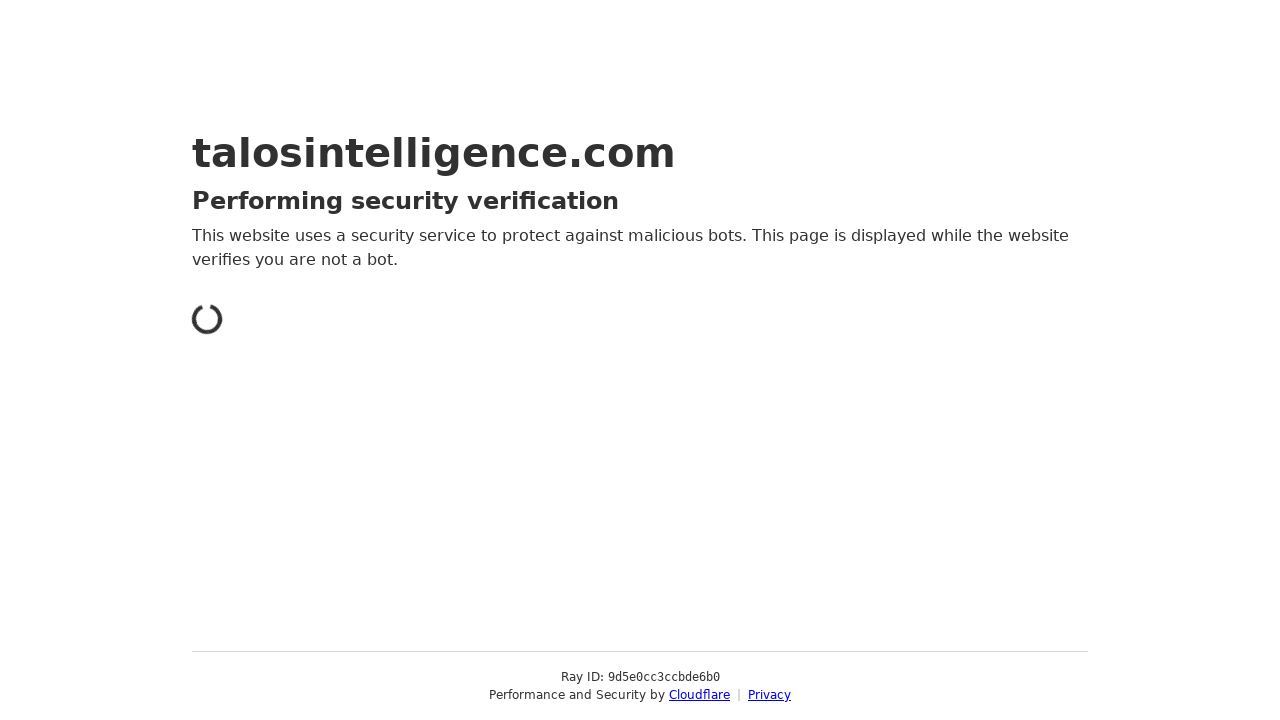

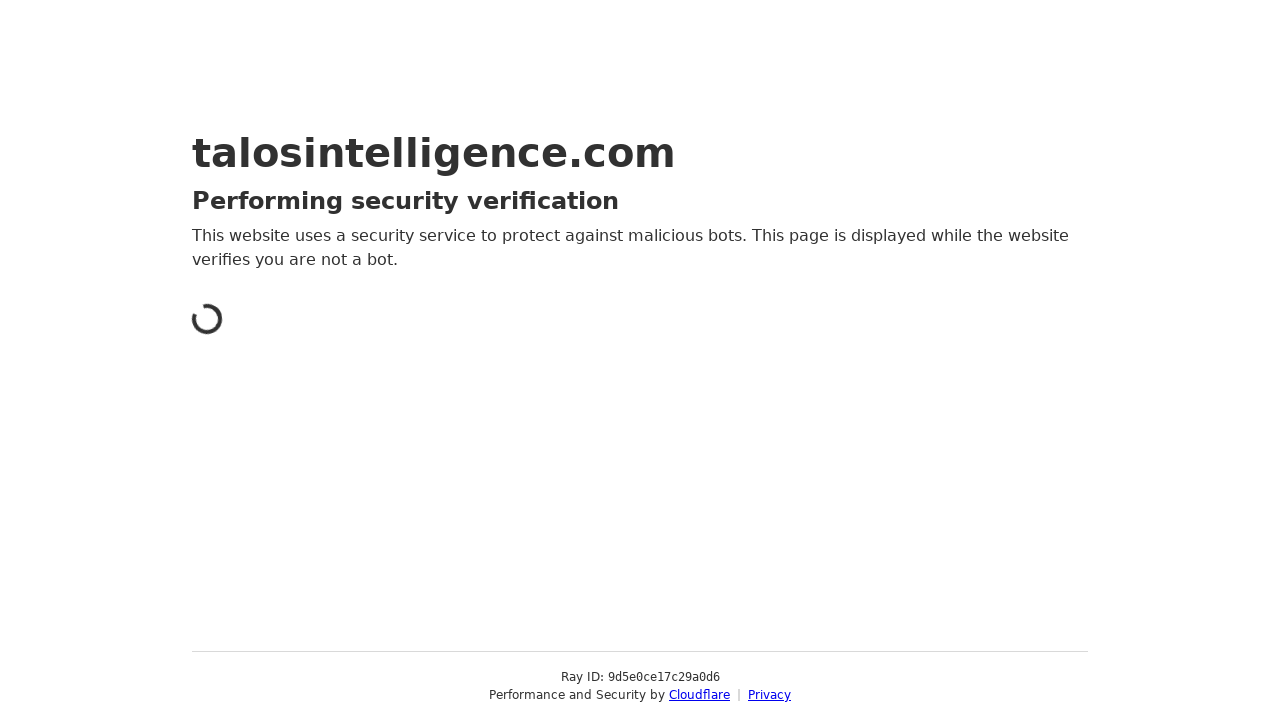